Tests that the currently applied filter is highlighted with the selected class

Starting URL: https://demo.playwright.dev/todomvc

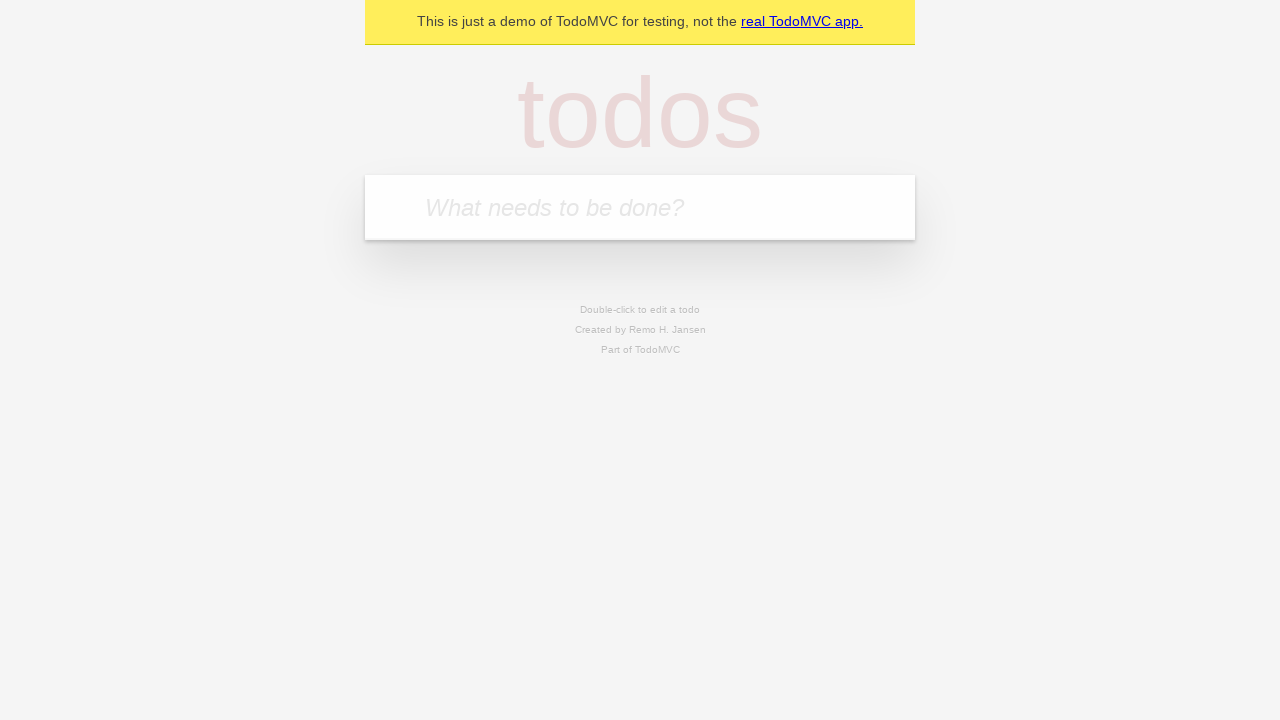

Filled new todo input with 'buy some cheese' on .new-todo
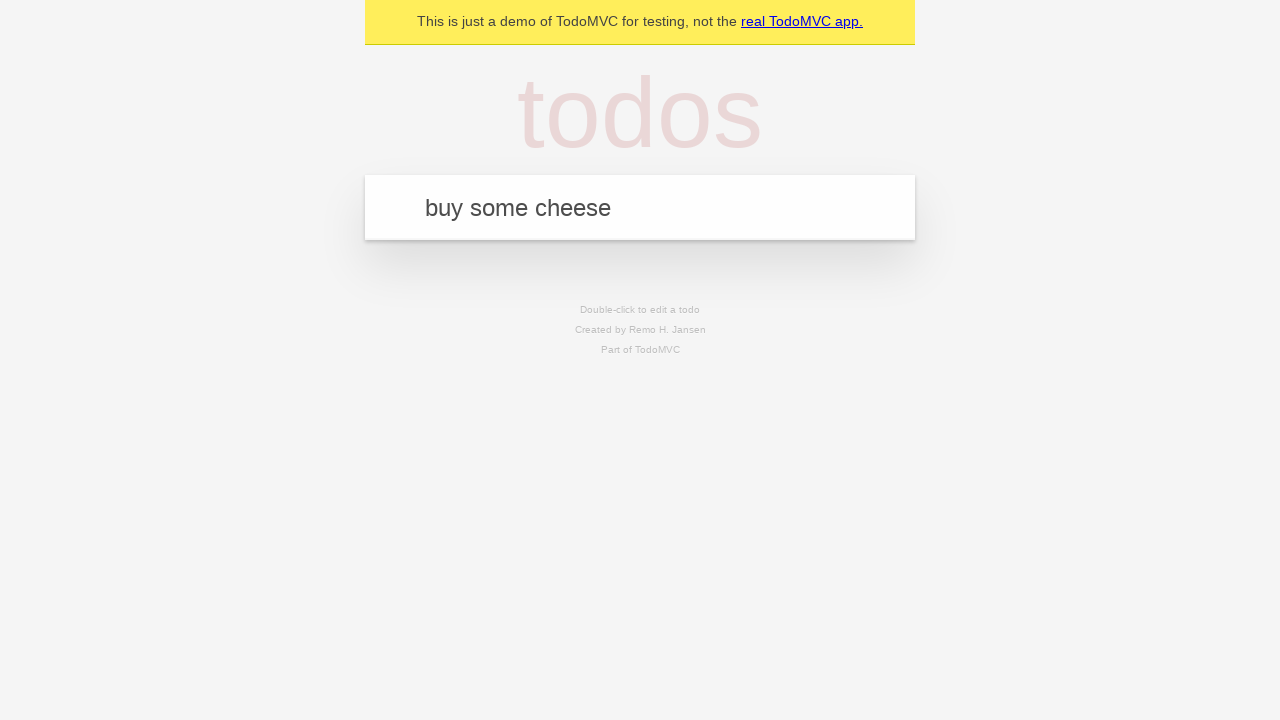

Pressed Enter to add first todo on .new-todo
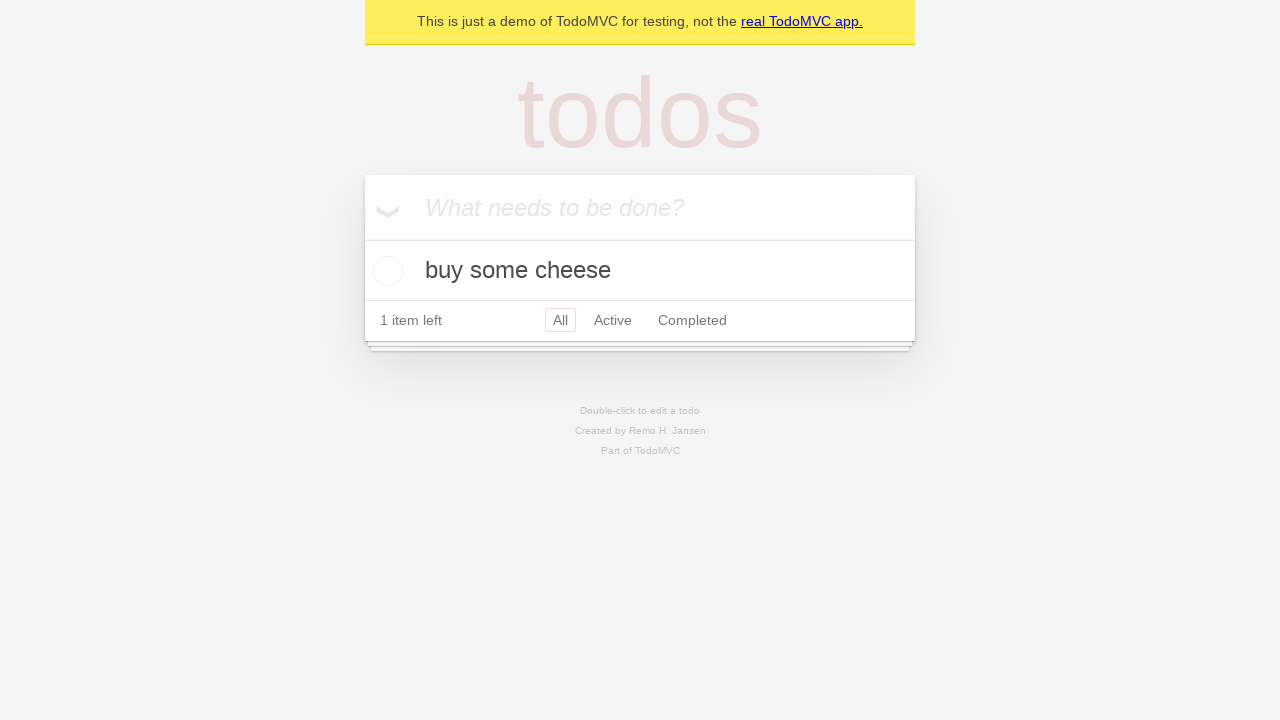

Filled new todo input with 'feed the cat' on .new-todo
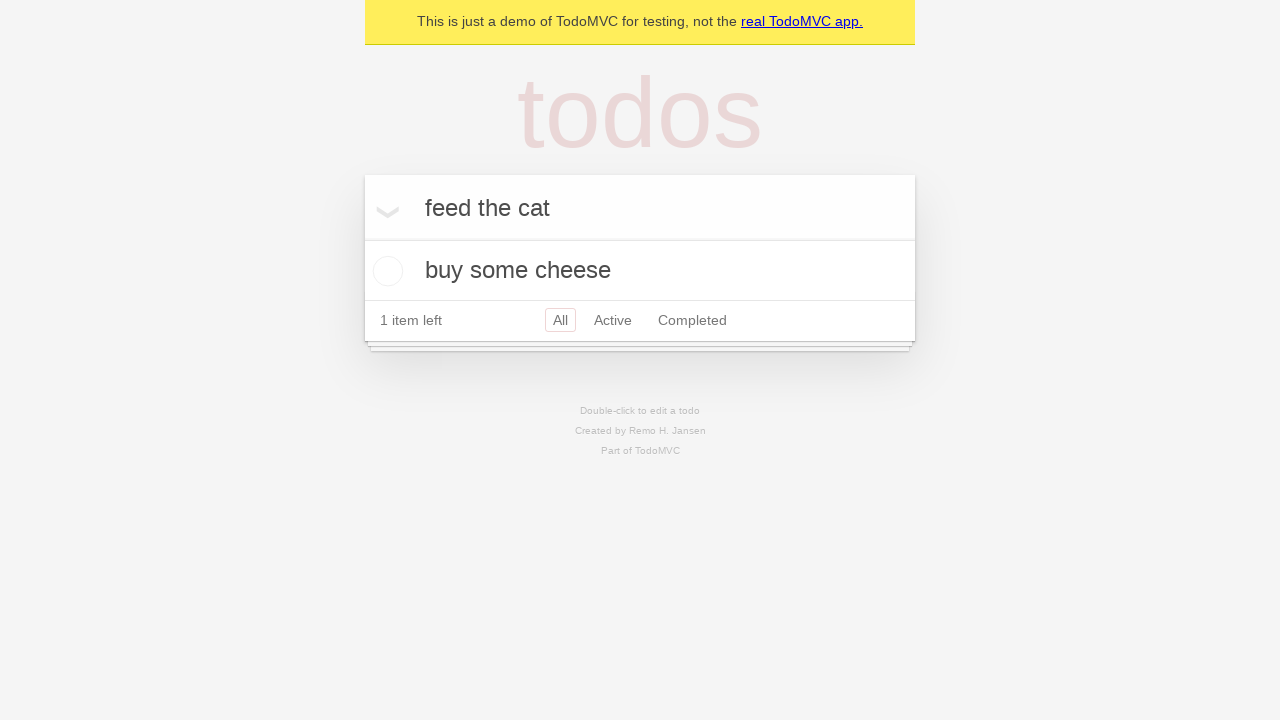

Pressed Enter to add second todo on .new-todo
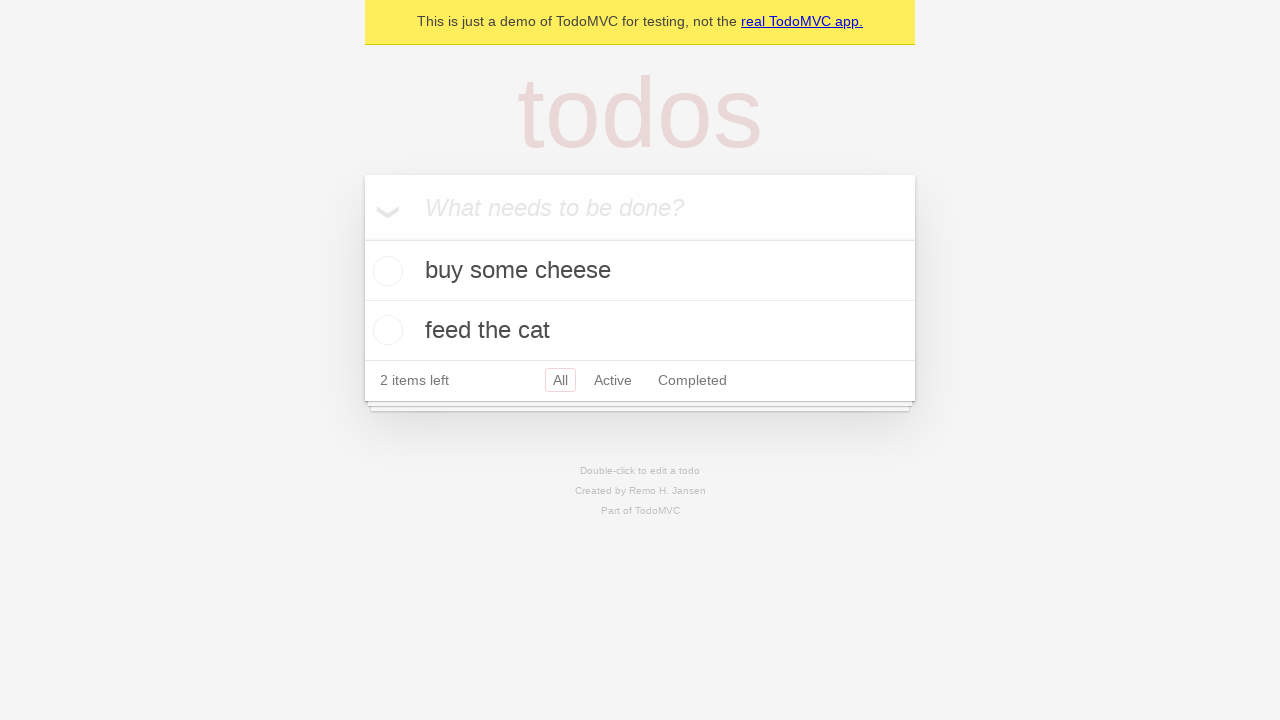

Filled new todo input with 'book a doctors appointment' on .new-todo
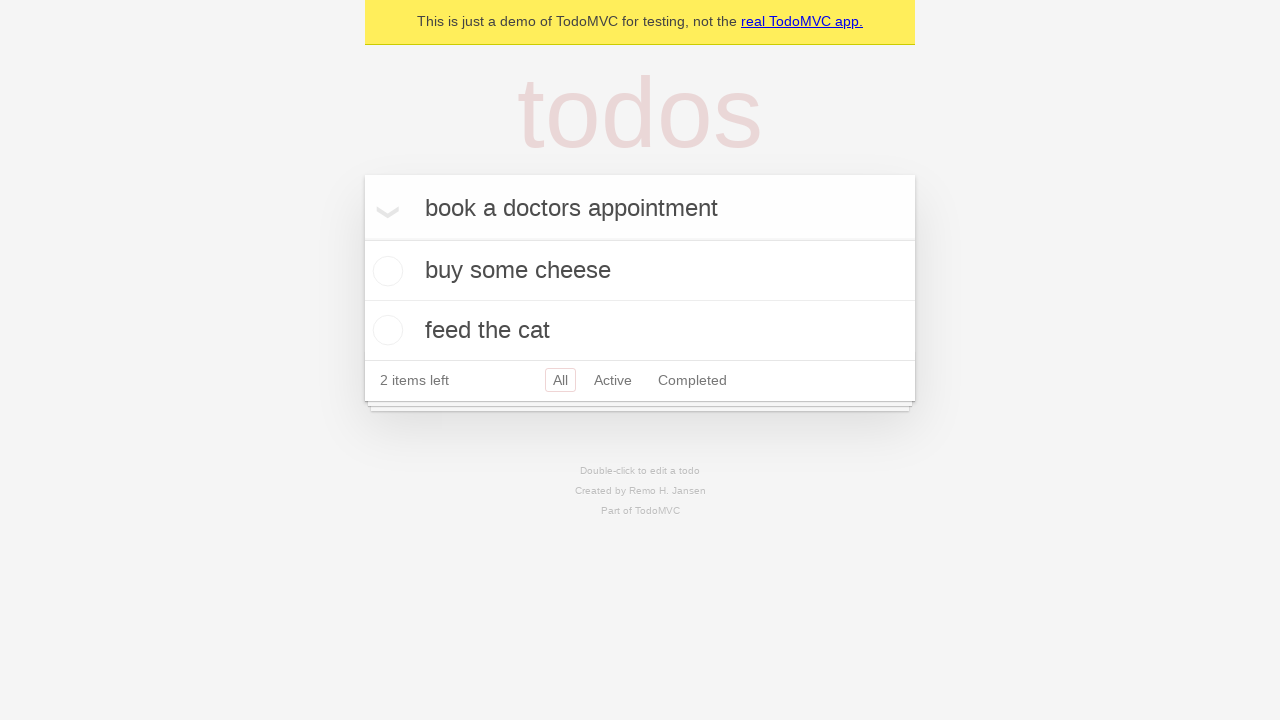

Pressed Enter to add third todo on .new-todo
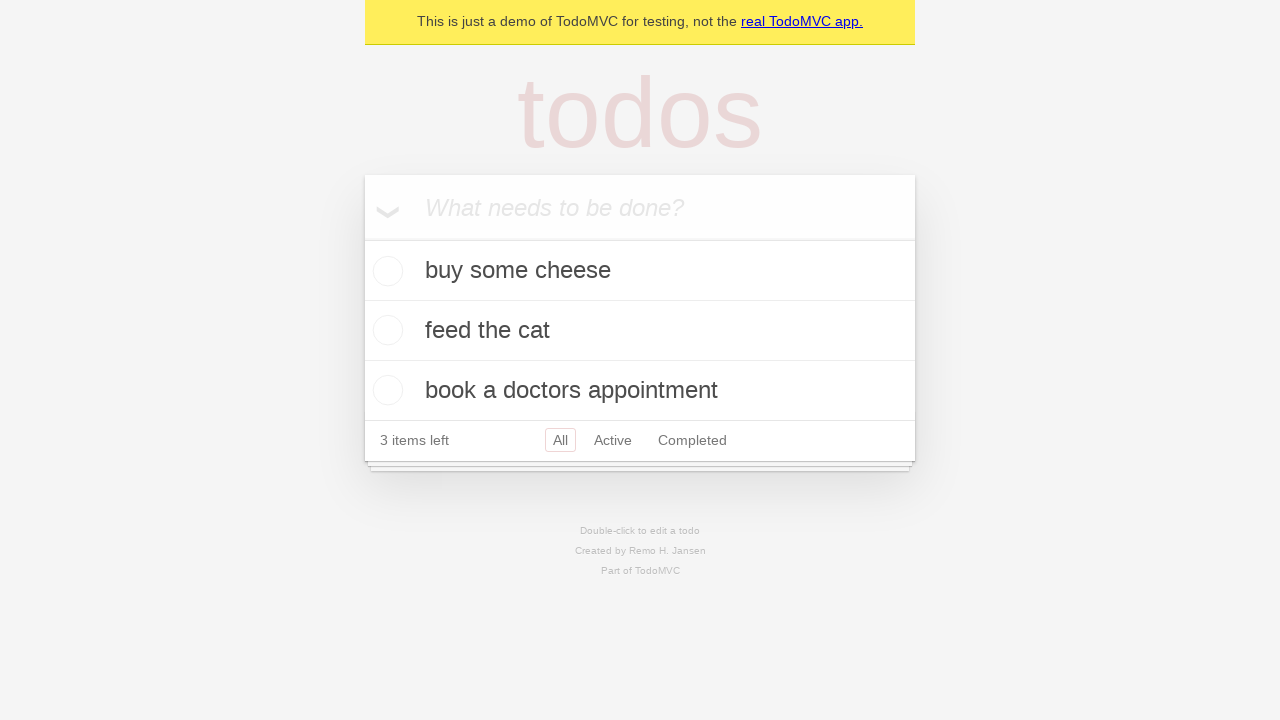

Waited for third todo item to appear
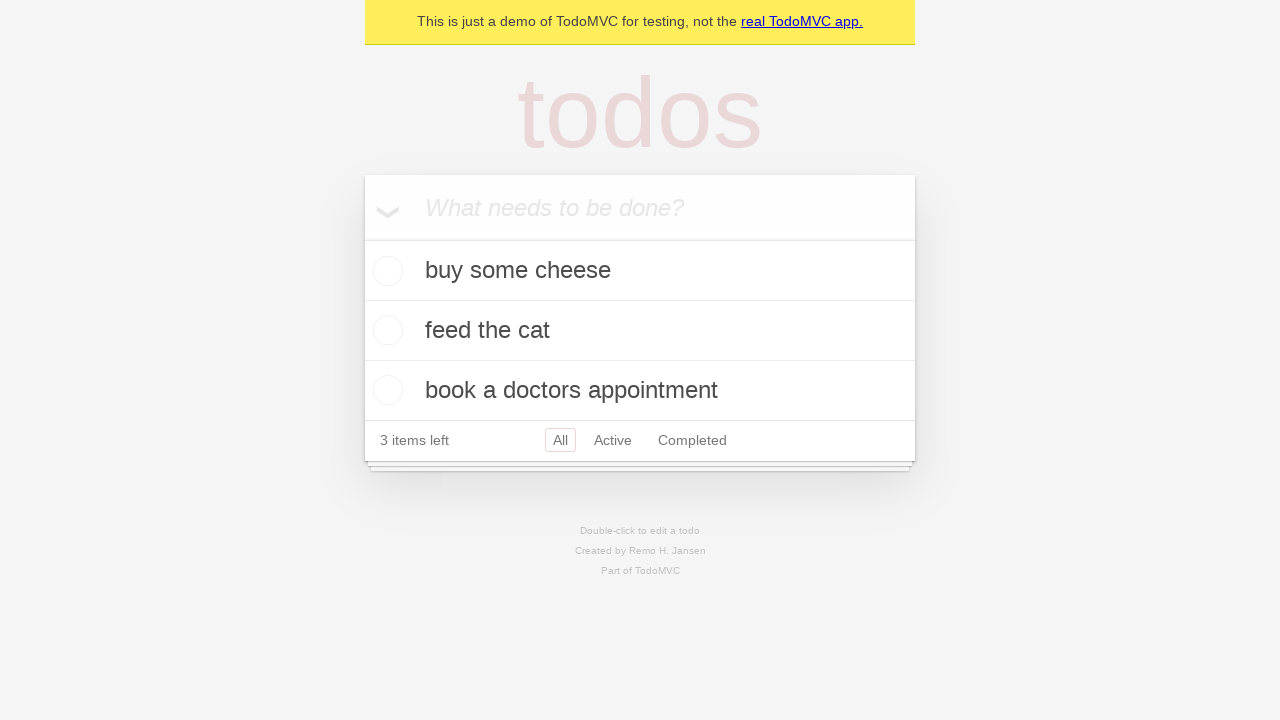

Clicked Active filter at (613, 440) on .filters >> text=Active
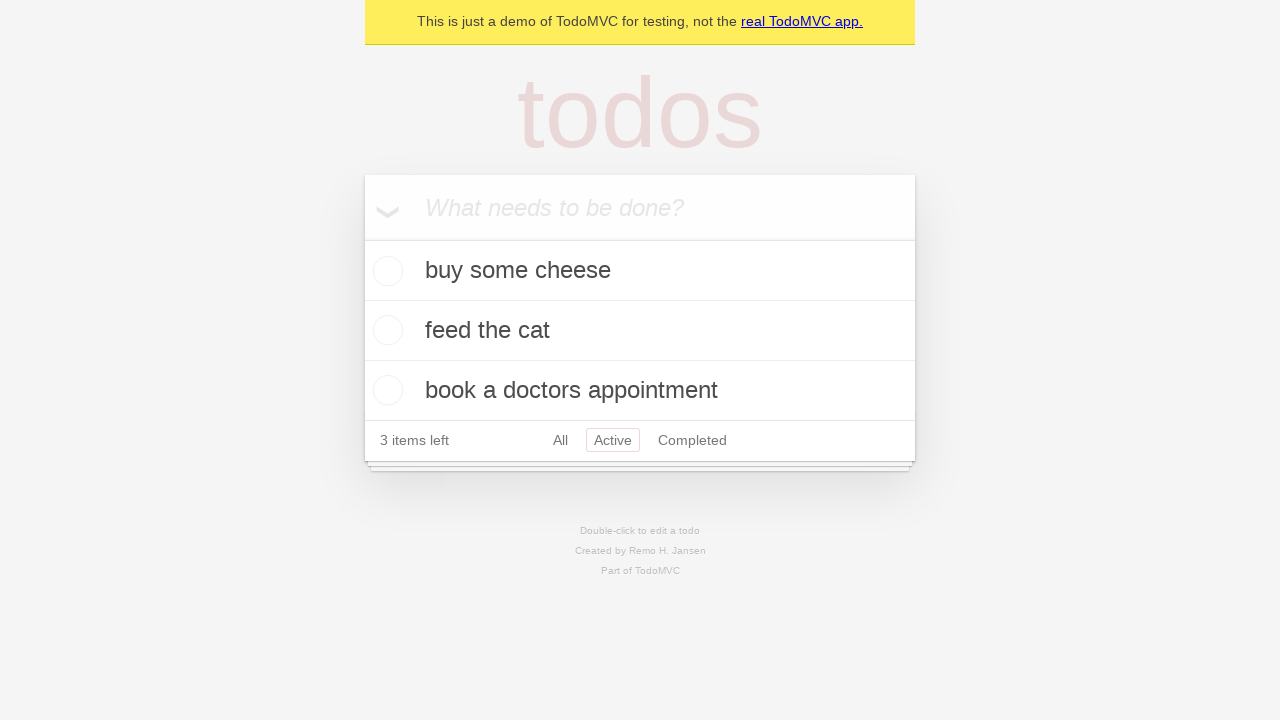

Clicked Completed filter to verify it is highlighted as currently applied at (692, 440) on .filters >> text=Completed
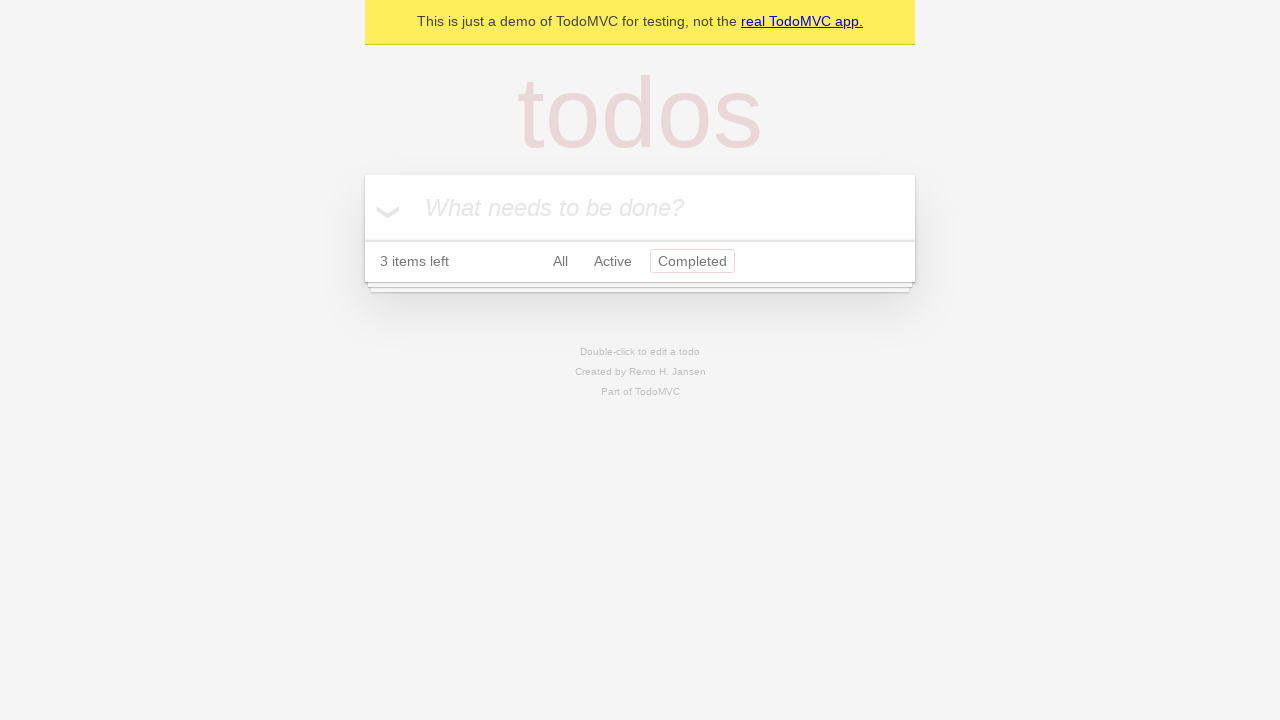

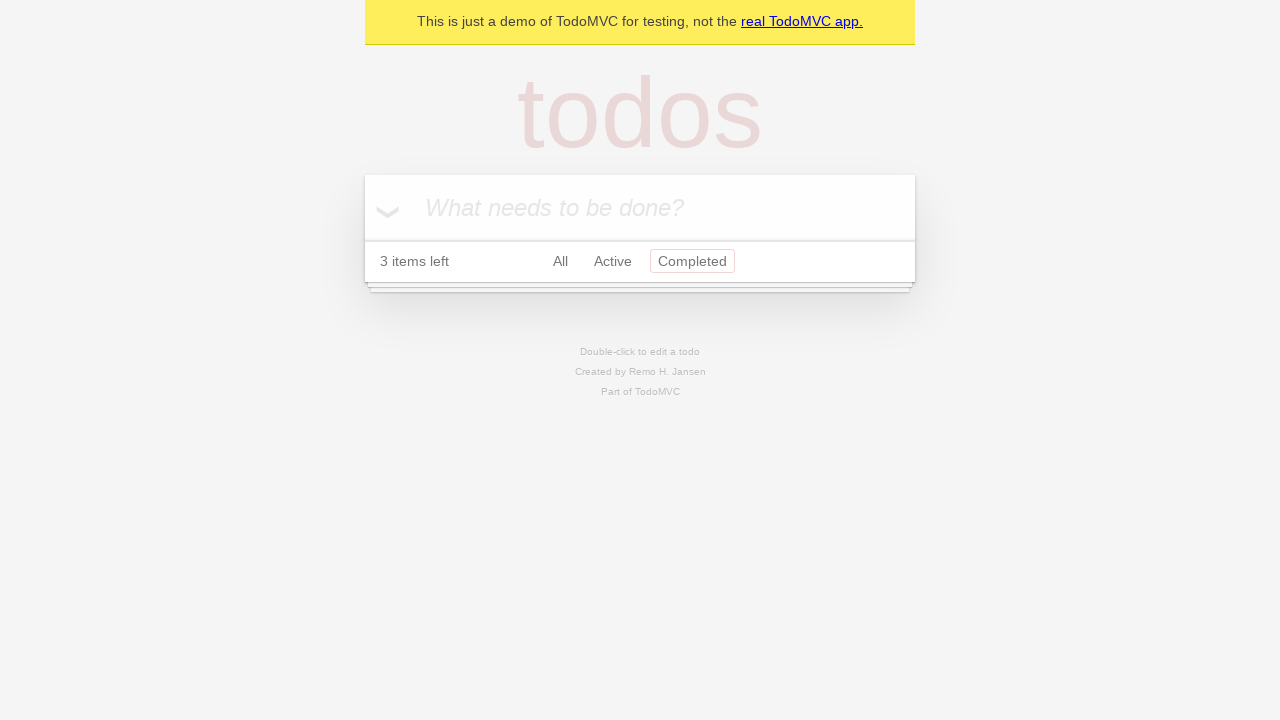